Tests that other controls are hidden when editing a todo item

Starting URL: https://demo.playwright.dev/todomvc

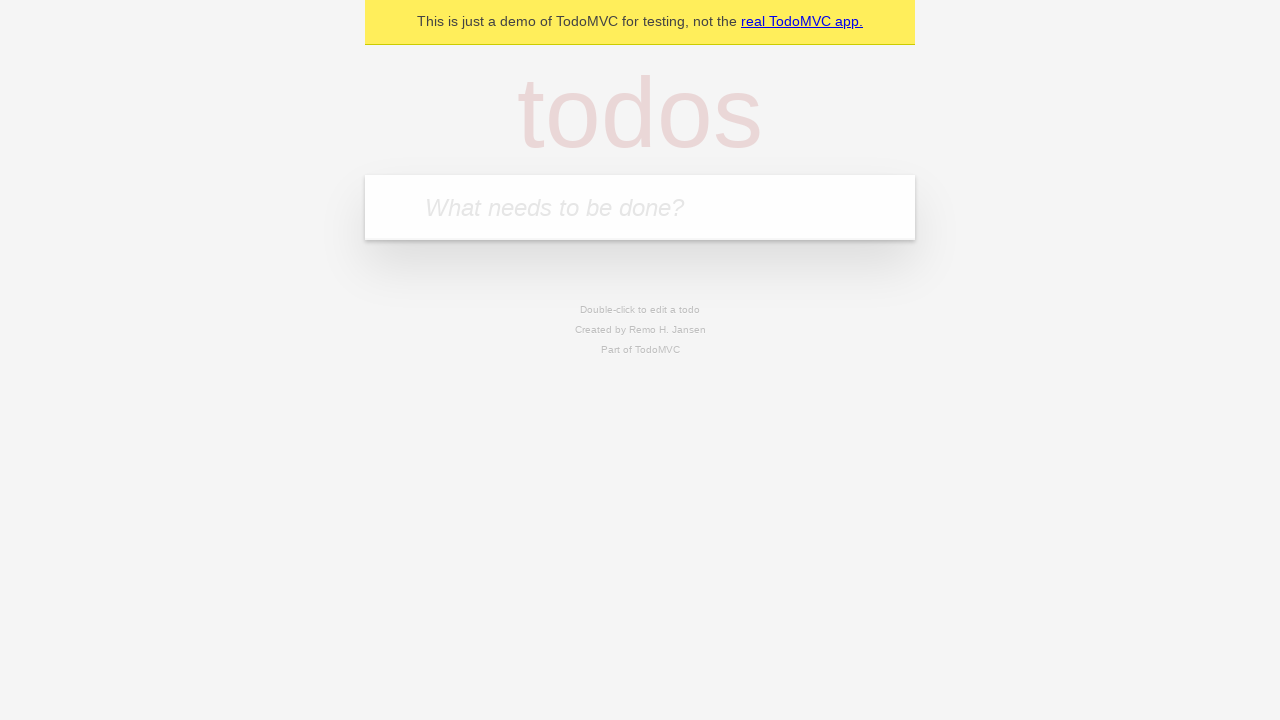

Filled input field with first todo item 'buy some cheese' on internal:attr=[placeholder="What needs to be done?"i]
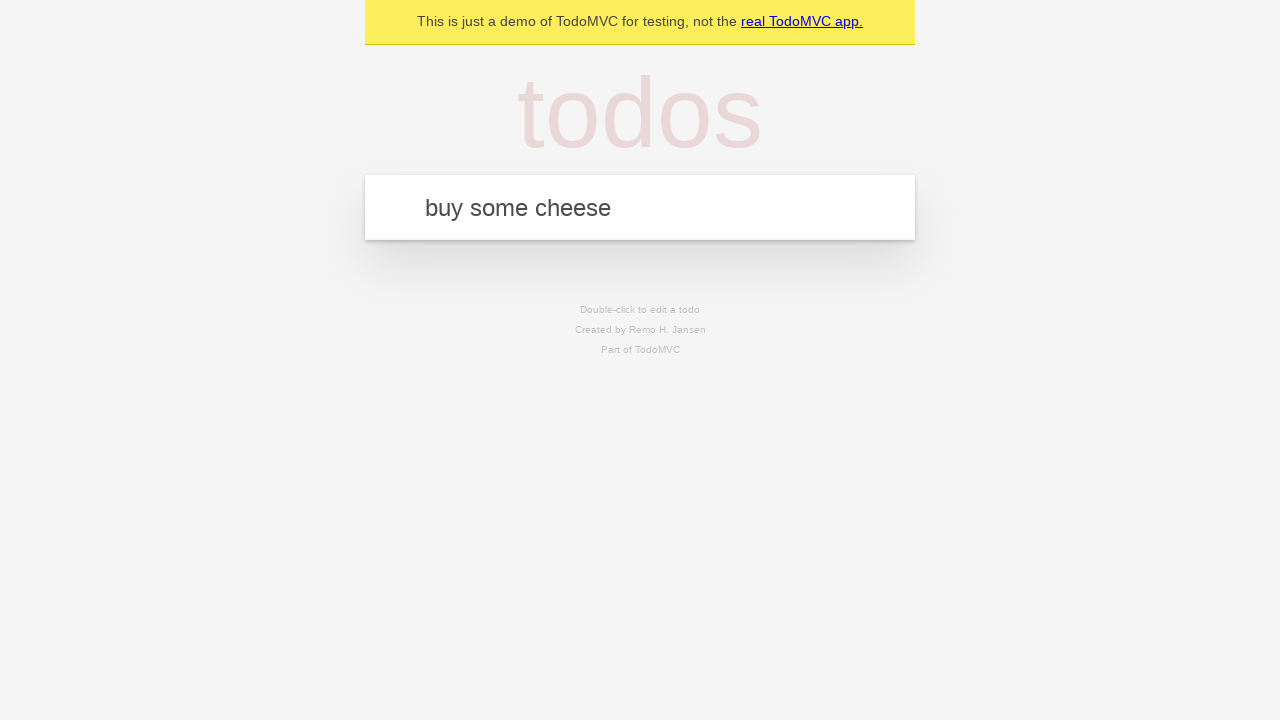

Pressed Enter to create first todo item on internal:attr=[placeholder="What needs to be done?"i]
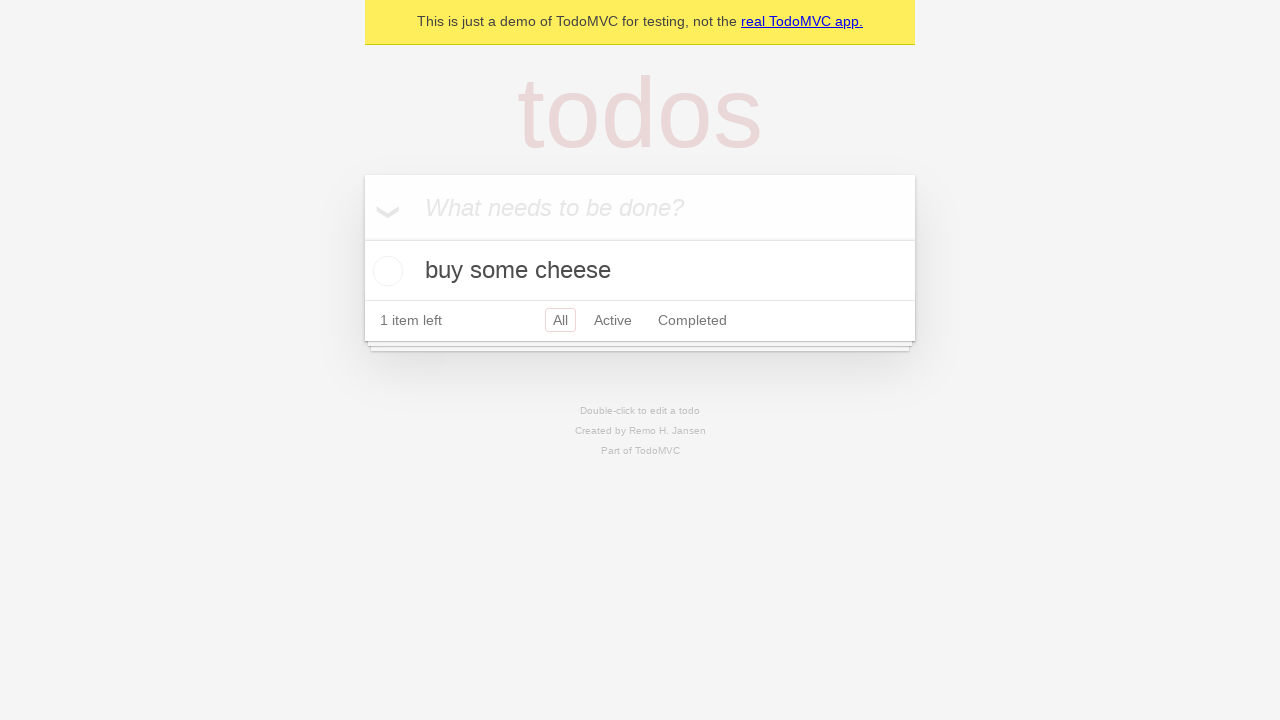

Filled input field with second todo item 'feed the cat' on internal:attr=[placeholder="What needs to be done?"i]
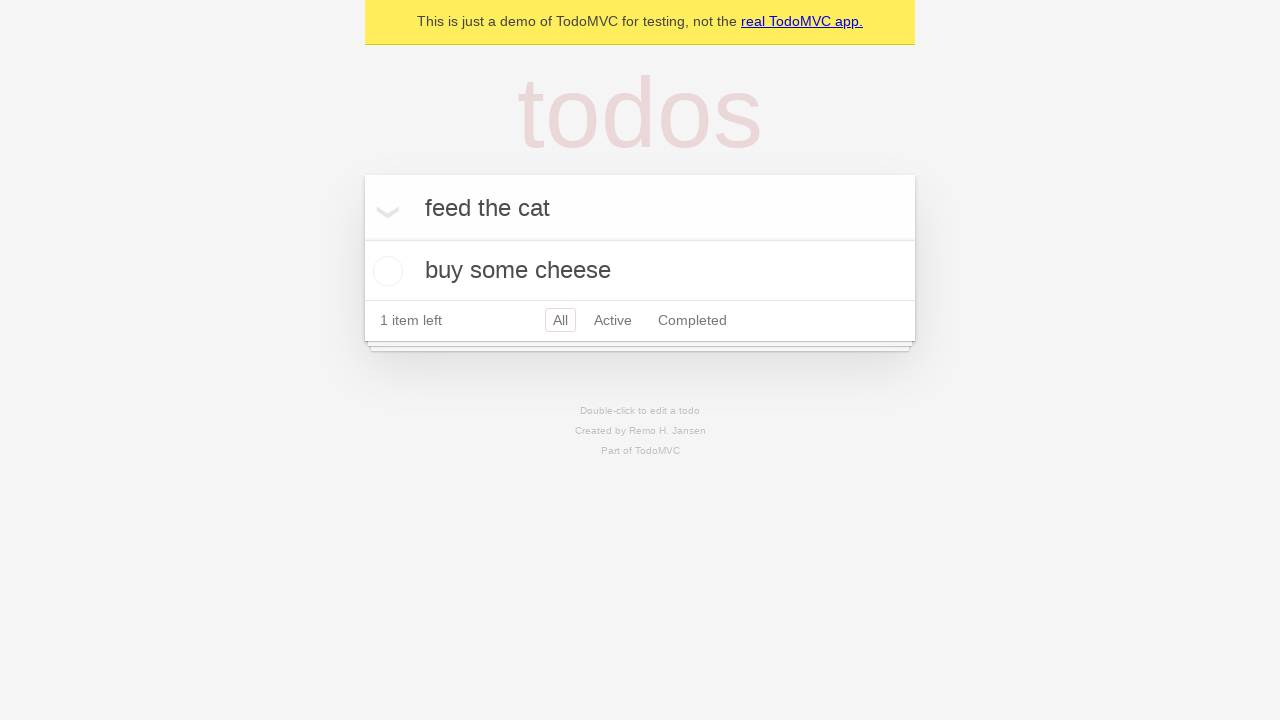

Pressed Enter to create second todo item on internal:attr=[placeholder="What needs to be done?"i]
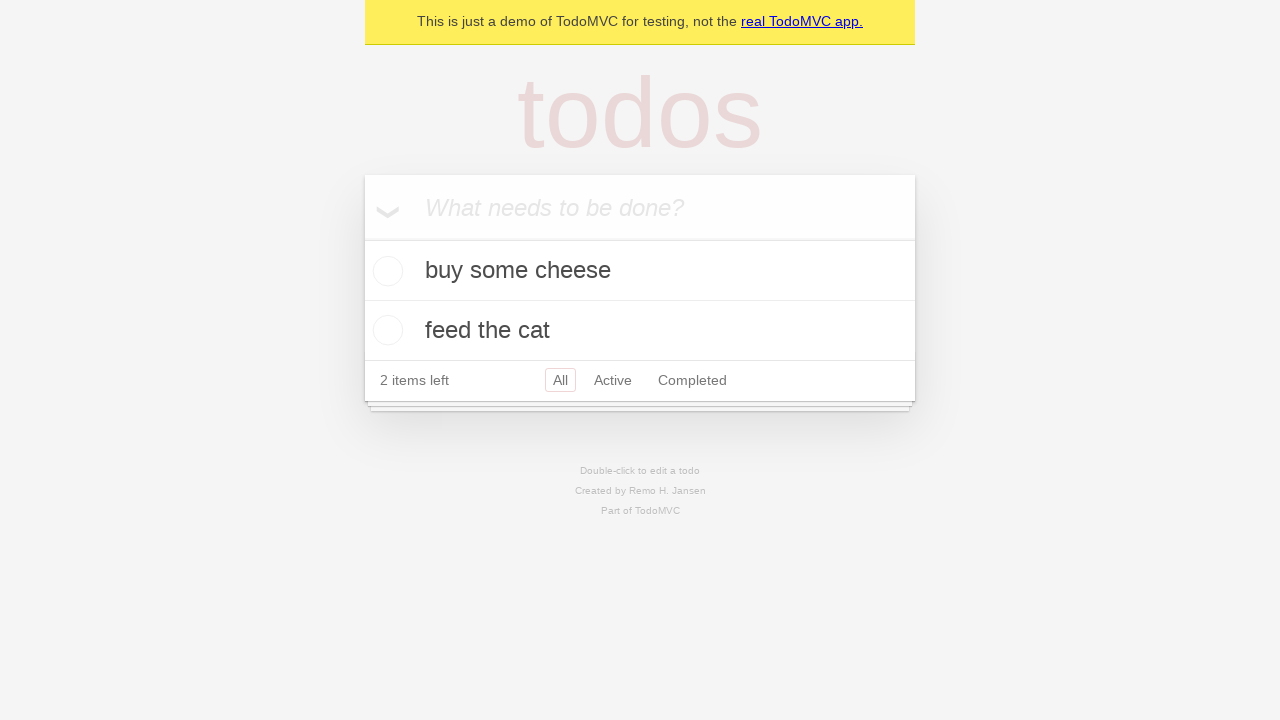

Filled input field with third todo item 'book a doctors appointment' on internal:attr=[placeholder="What needs to be done?"i]
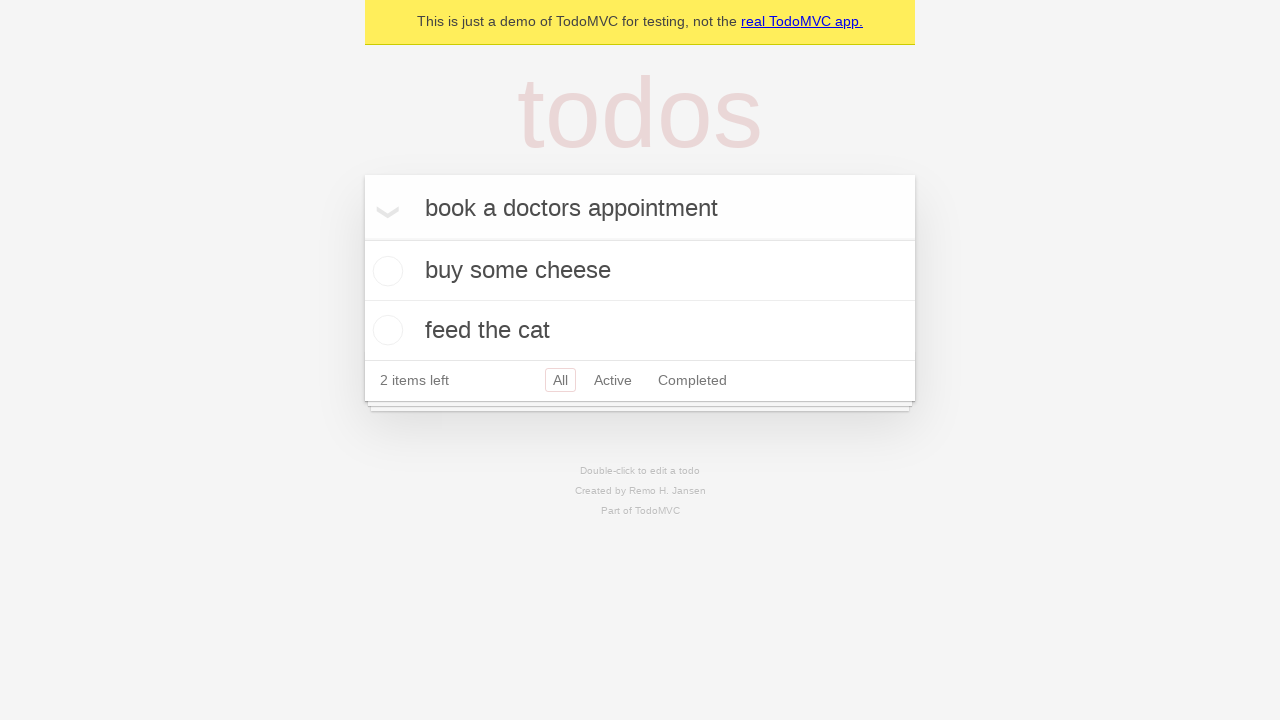

Pressed Enter to create third todo item on internal:attr=[placeholder="What needs to be done?"i]
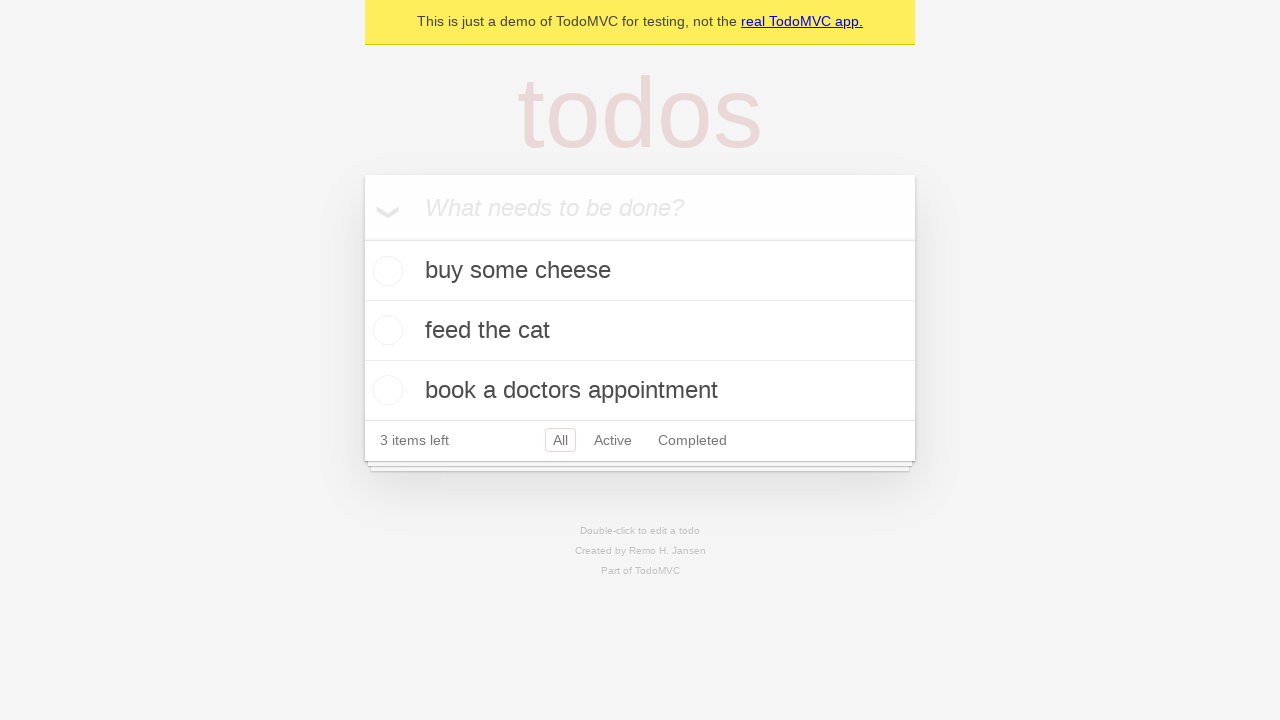

Double-clicked second todo item to enter edit mode at (640, 331) on internal:testid=[data-testid="todo-item"s] >> nth=1
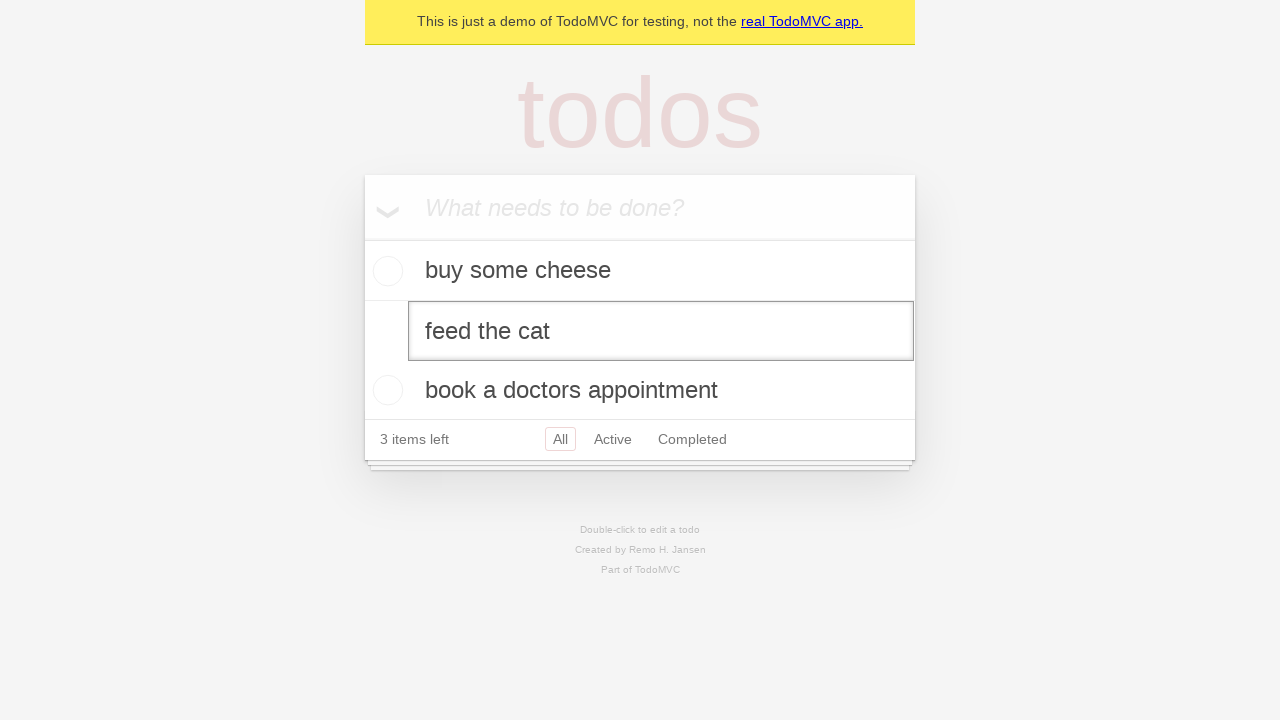

Edit field appeared for second todo item, confirming edit mode is active
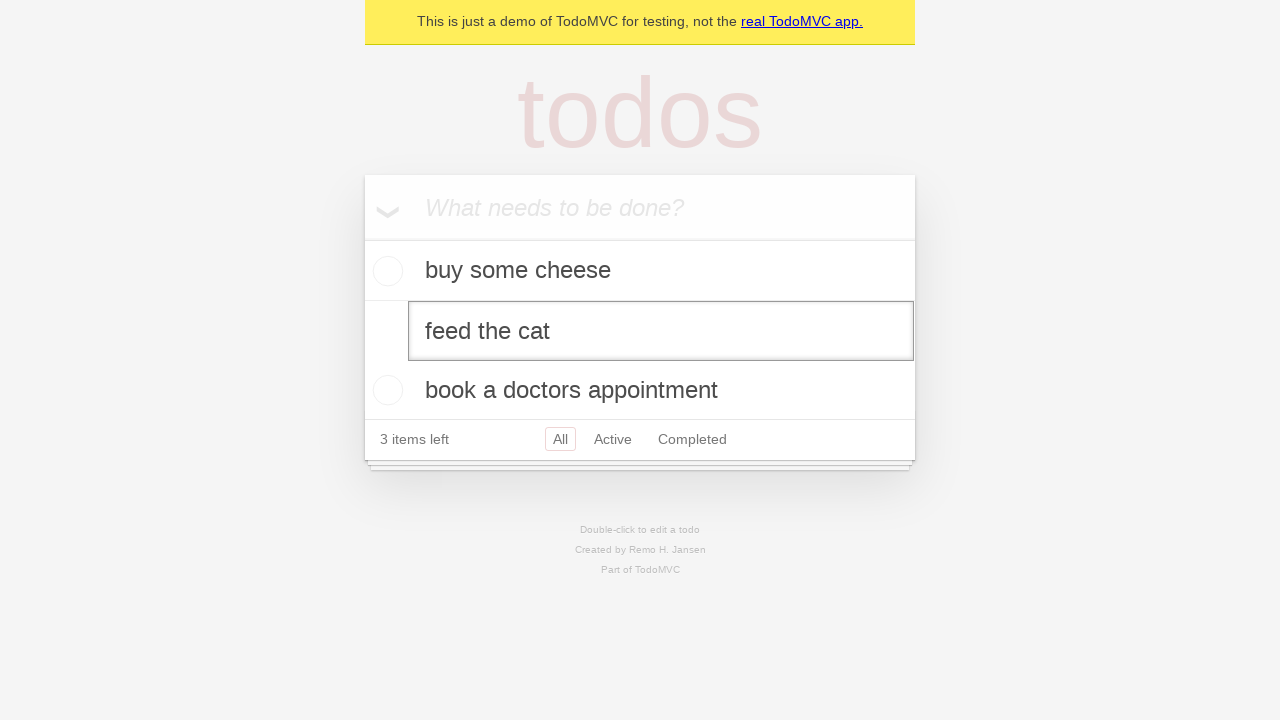

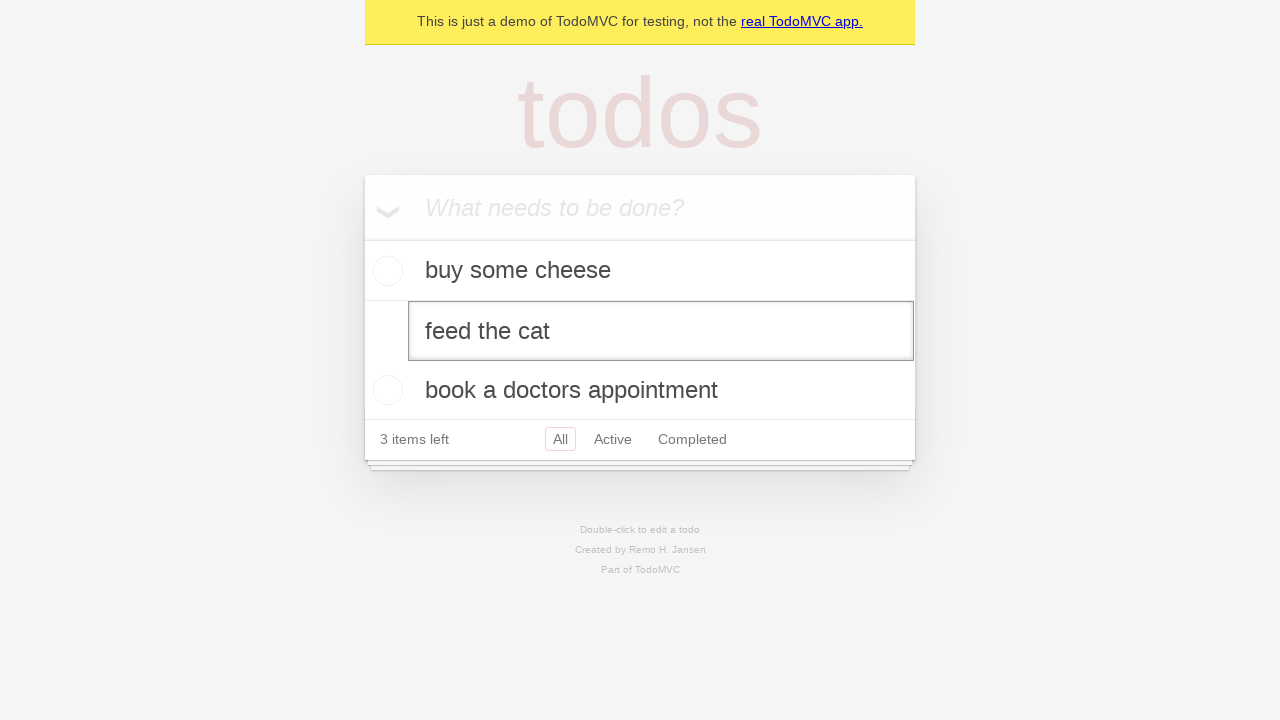